Tests key press functionality by navigating to the Key Presses page, pressing the Shift key, and verifying the result text displays correctly.

Starting URL: https://the-internet.herokuapp.com/

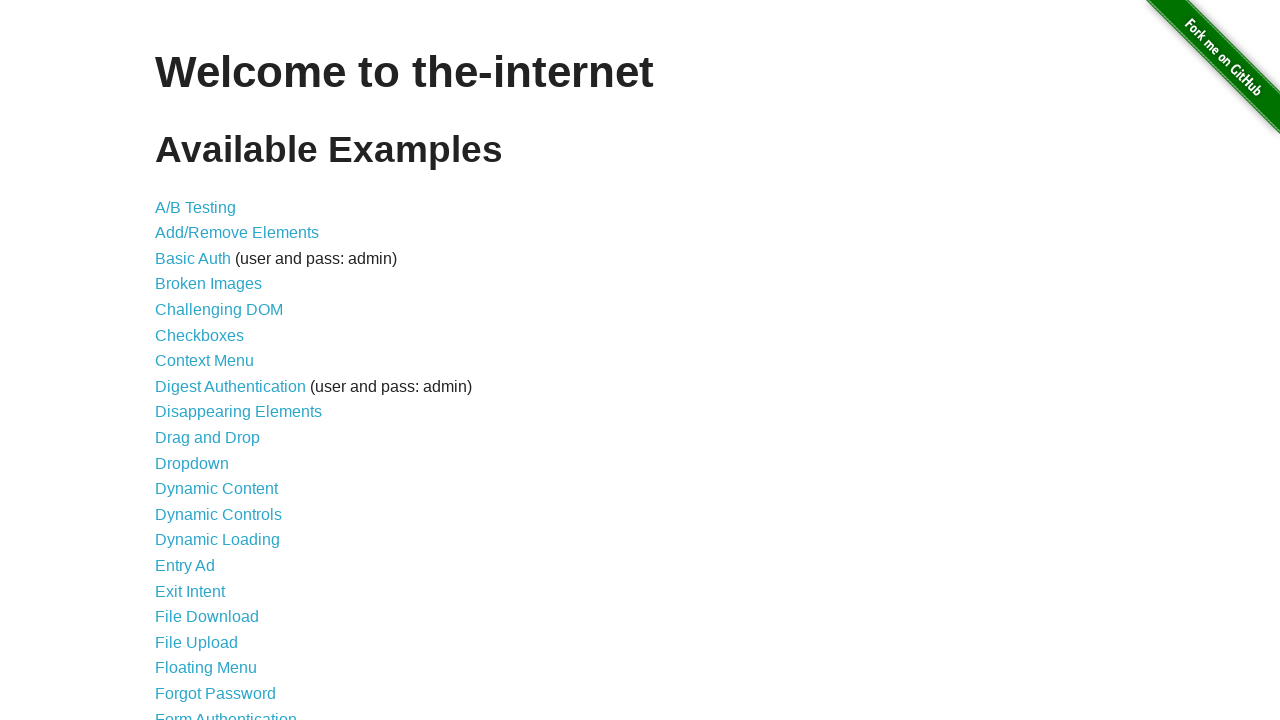

Clicked on Key Presses link from main page at (200, 360) on a[href='/key_presses']
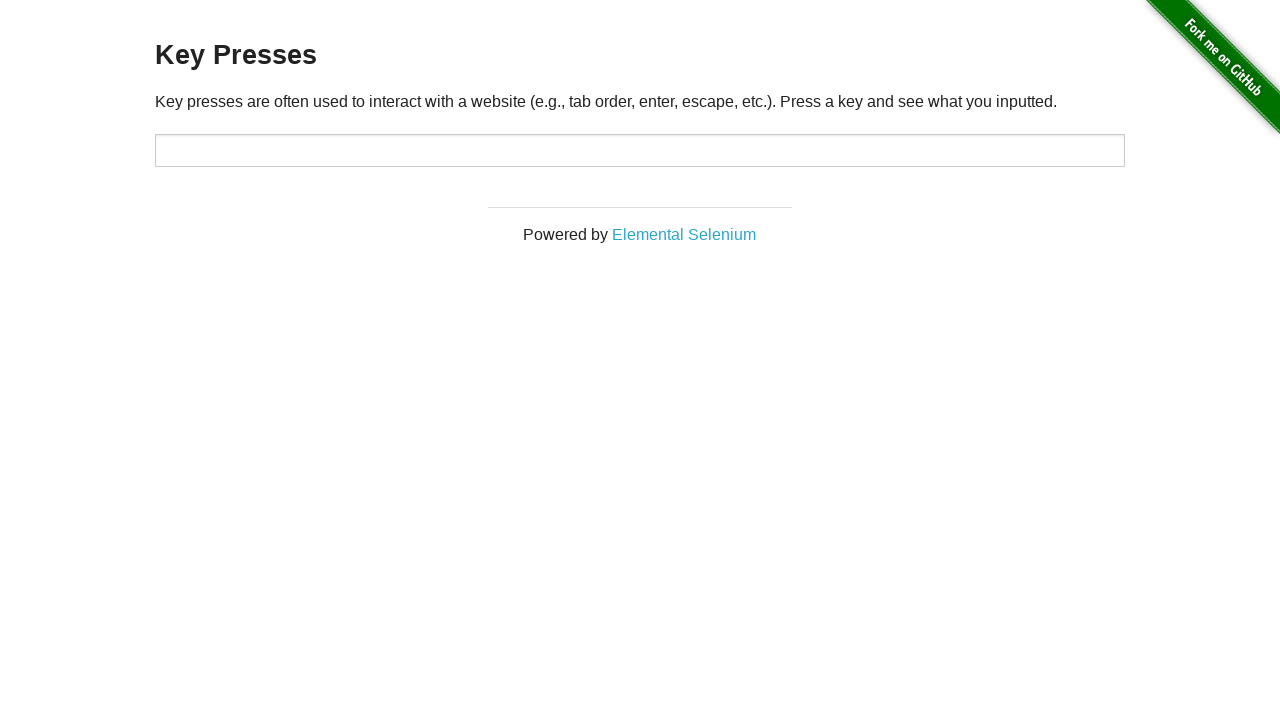

Key Presses page loaded and target element is visible
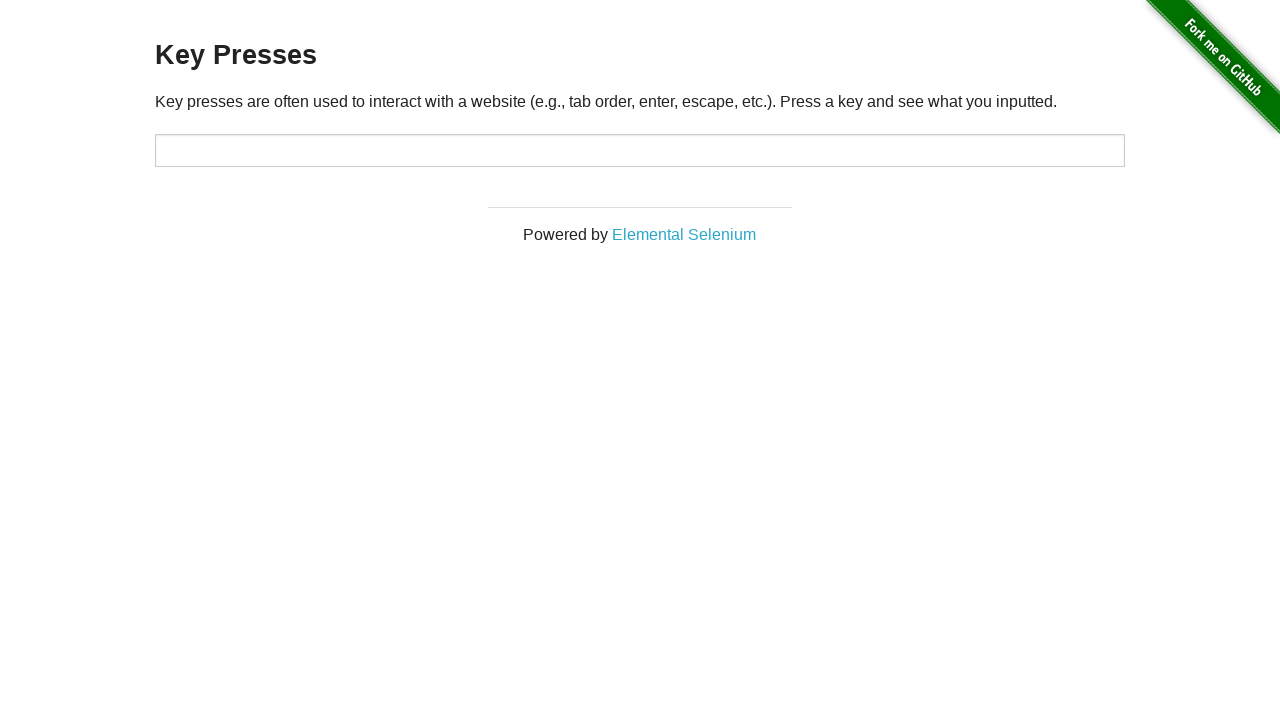

Pressed Shift key on the target input field on #target
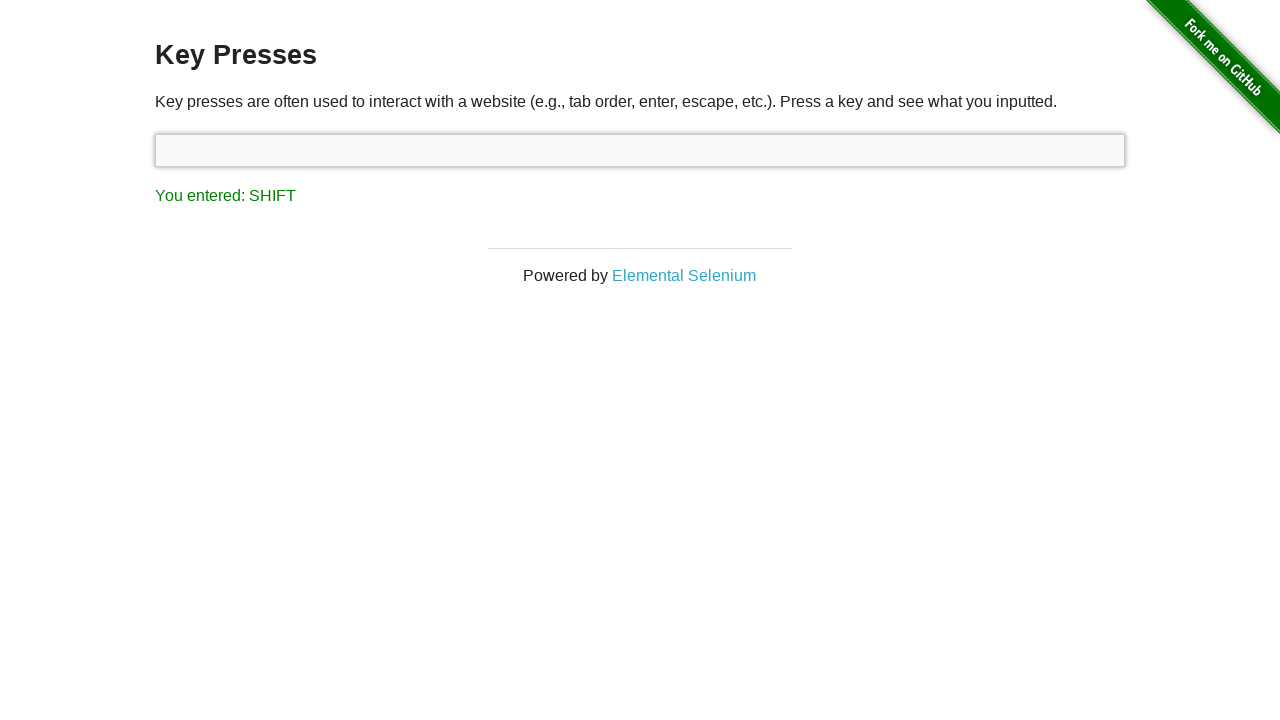

Retrieved result text: You entered: SHIFT
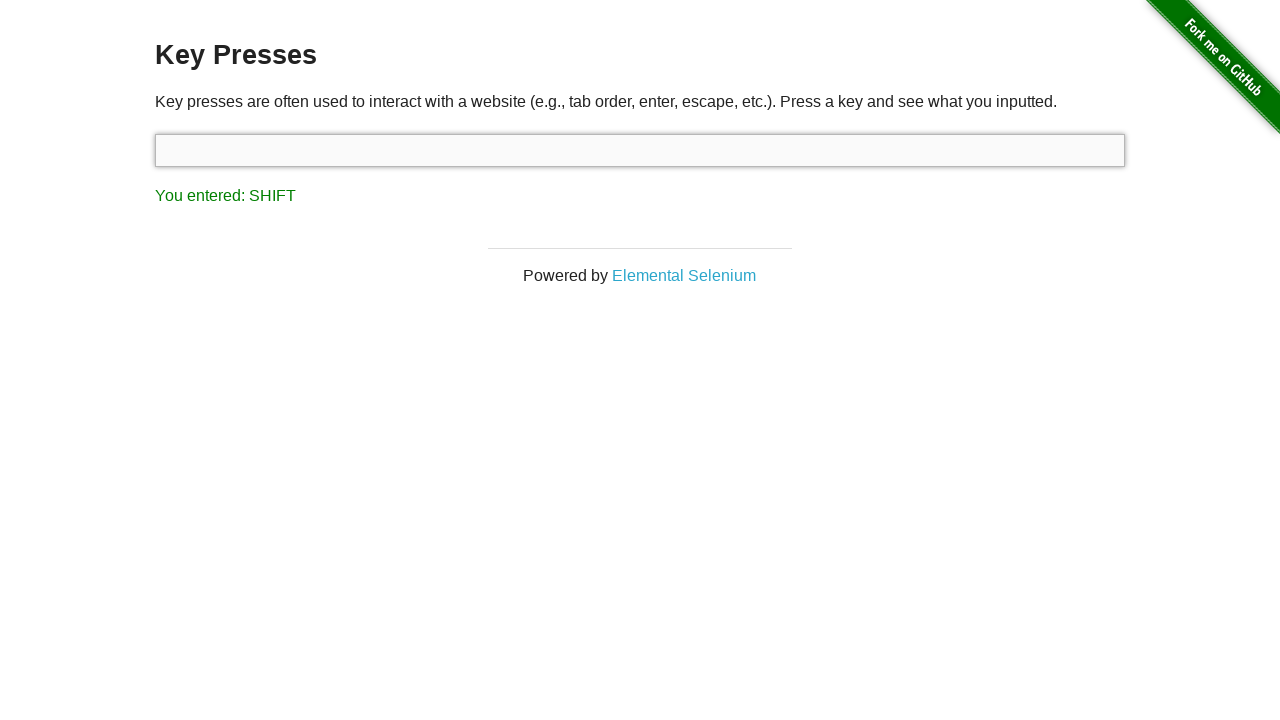

Verified result text displays 'You entered: SHIFT' as expected
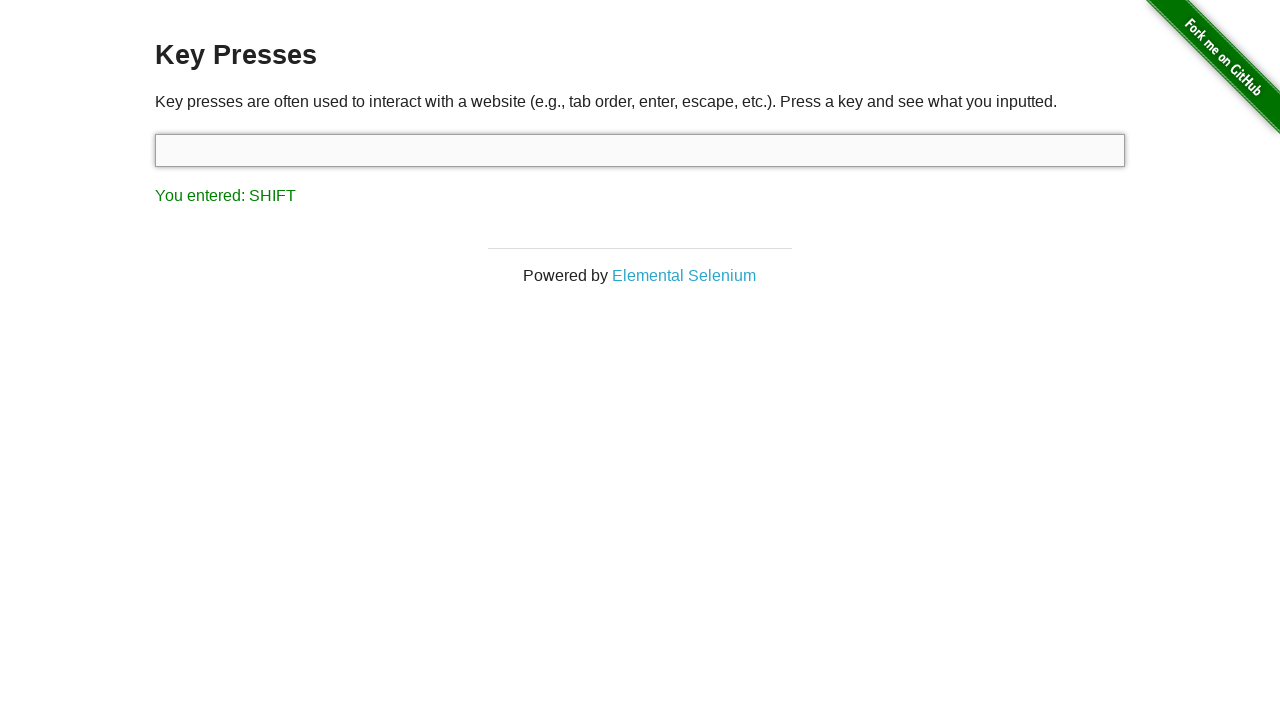

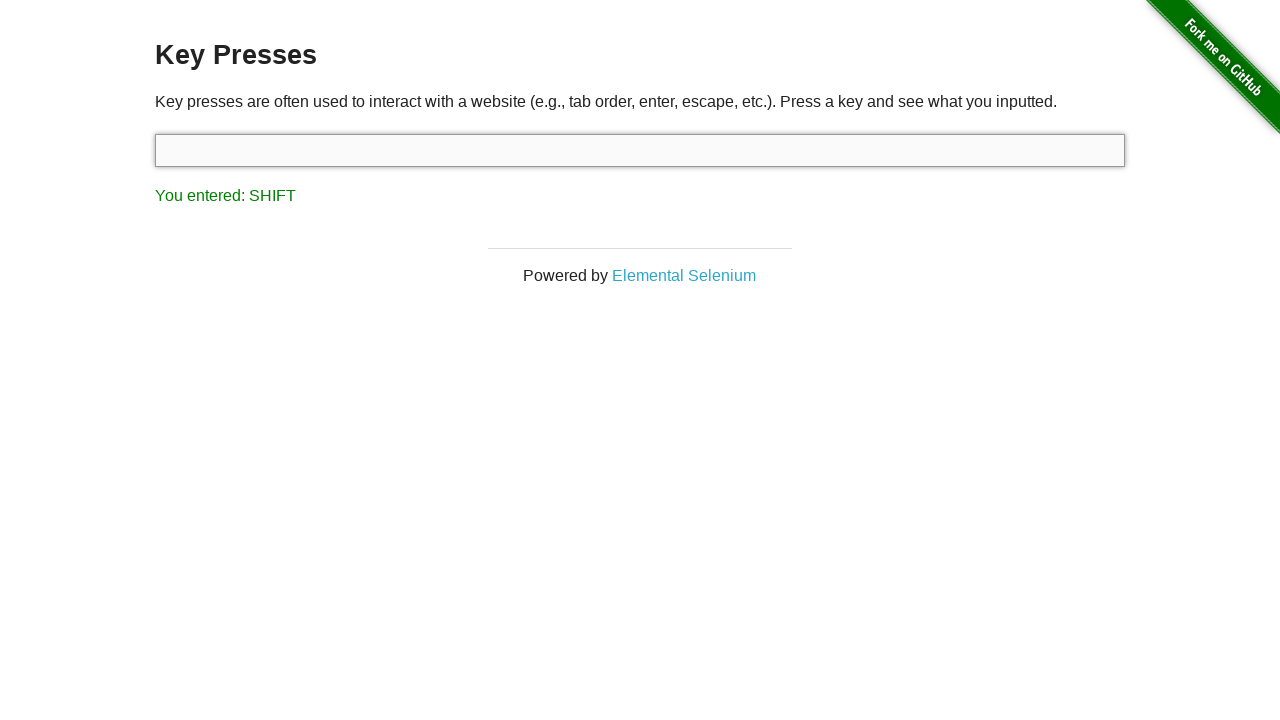